Tests that todo data persists after page reload

Starting URL: https://demo.playwright.dev/todomvc

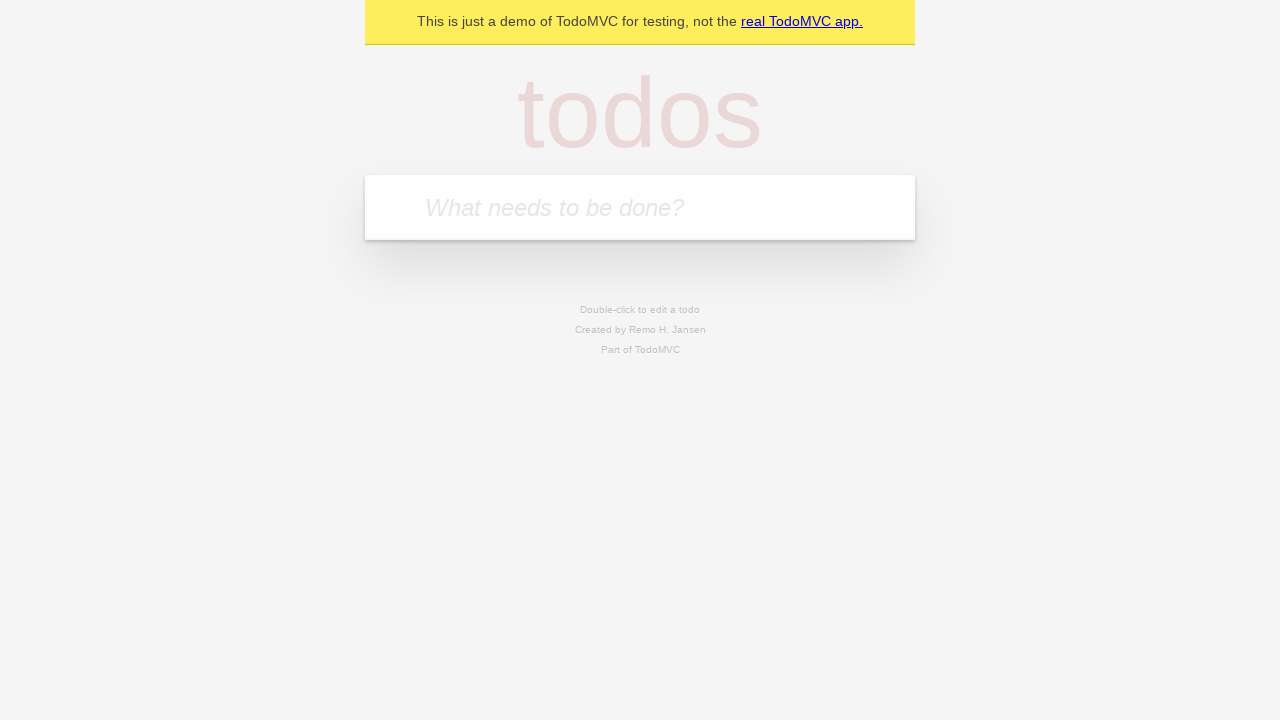

Filled todo input with 'buy some cheese' on internal:attr=[placeholder="What needs to be done?"i]
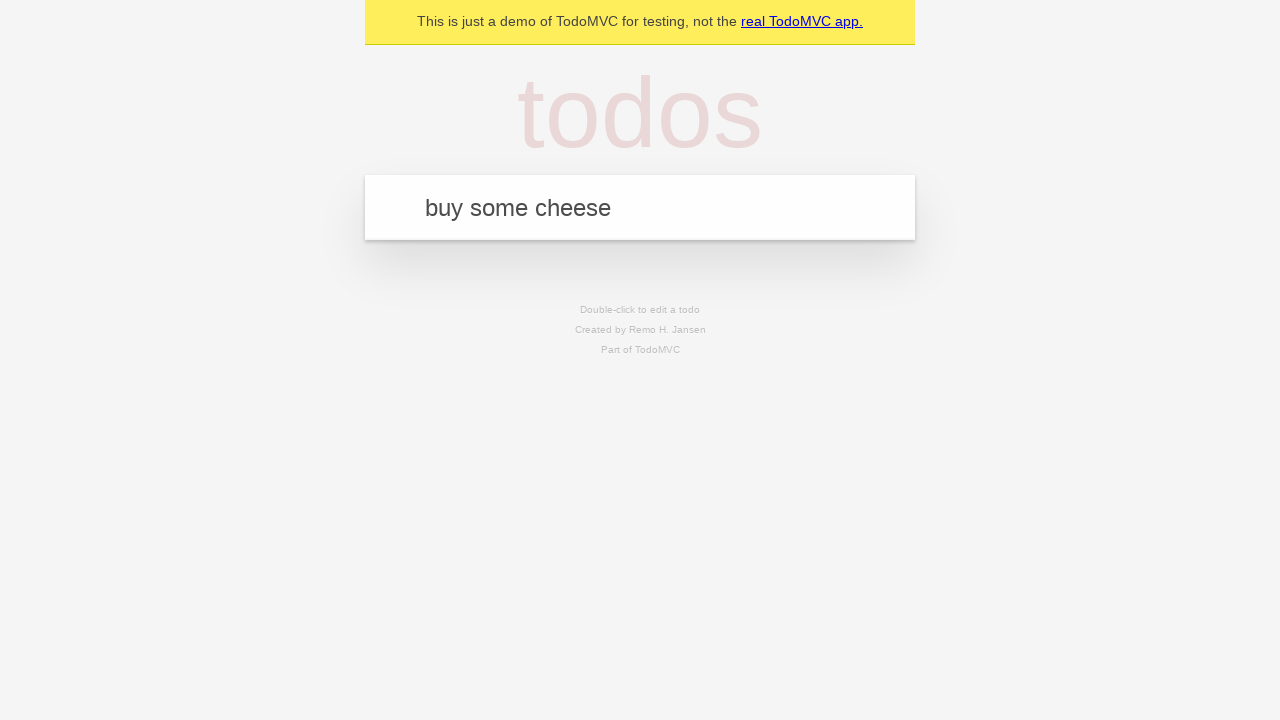

Pressed Enter to create first todo on internal:attr=[placeholder="What needs to be done?"i]
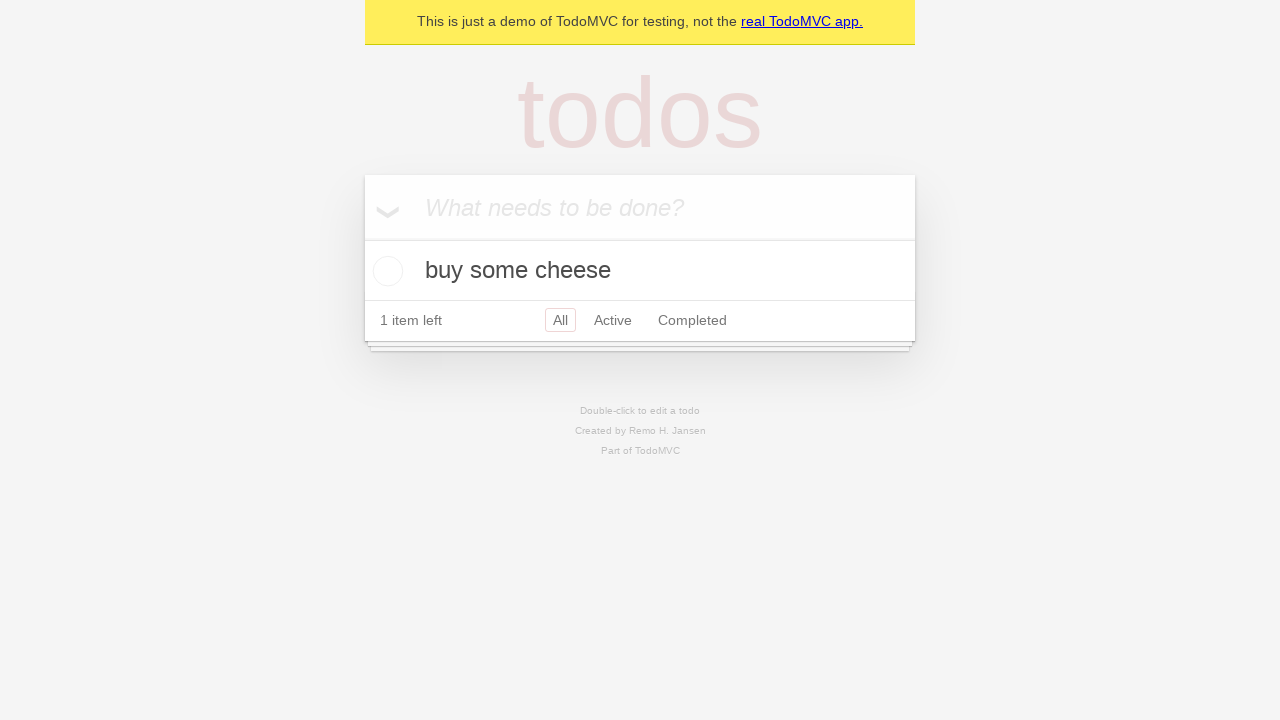

Filled todo input with 'feed the cat' on internal:attr=[placeholder="What needs to be done?"i]
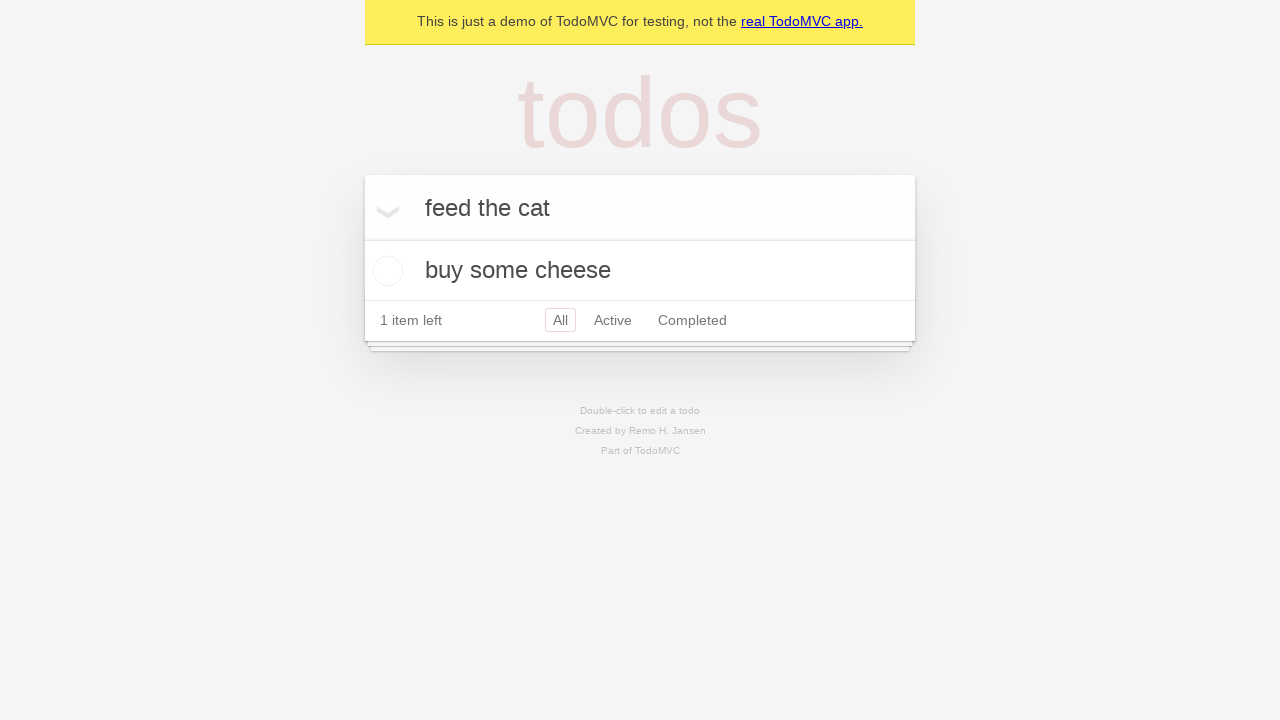

Pressed Enter to create second todo on internal:attr=[placeholder="What needs to be done?"i]
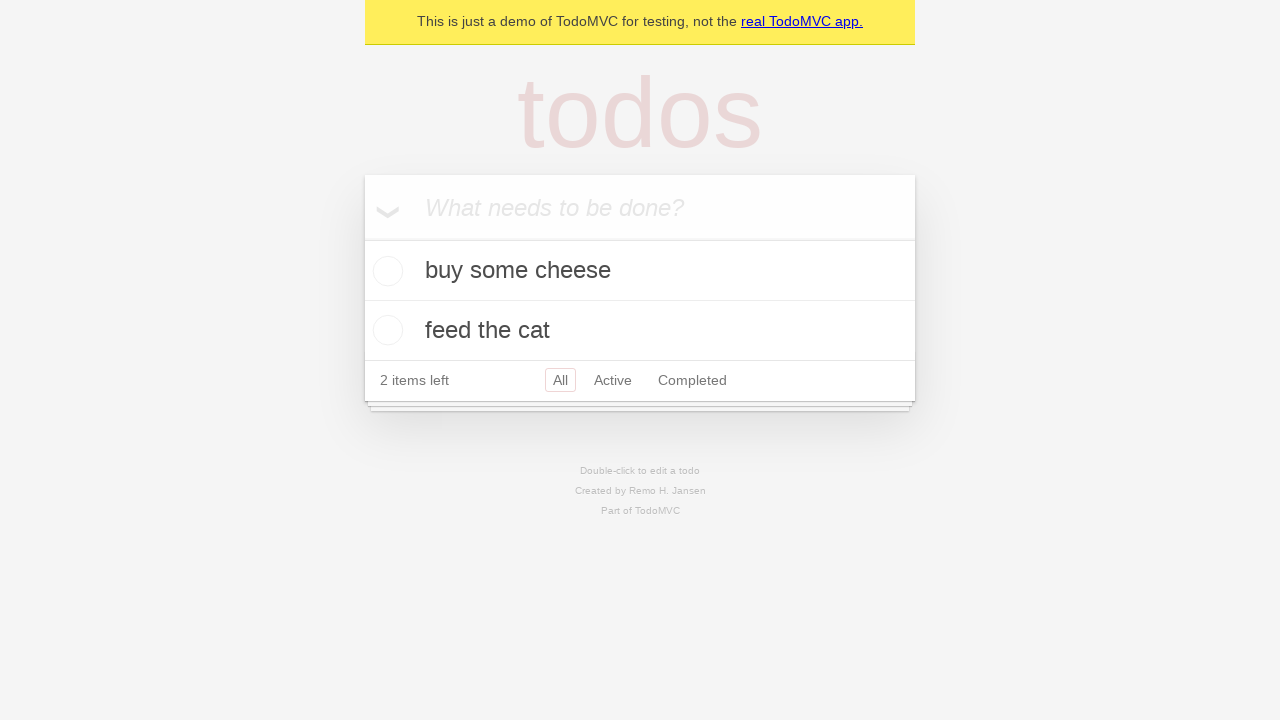

Checked first todo item at (385, 271) on internal:testid=[data-testid="todo-item"s] >> nth=0 >> internal:role=checkbox
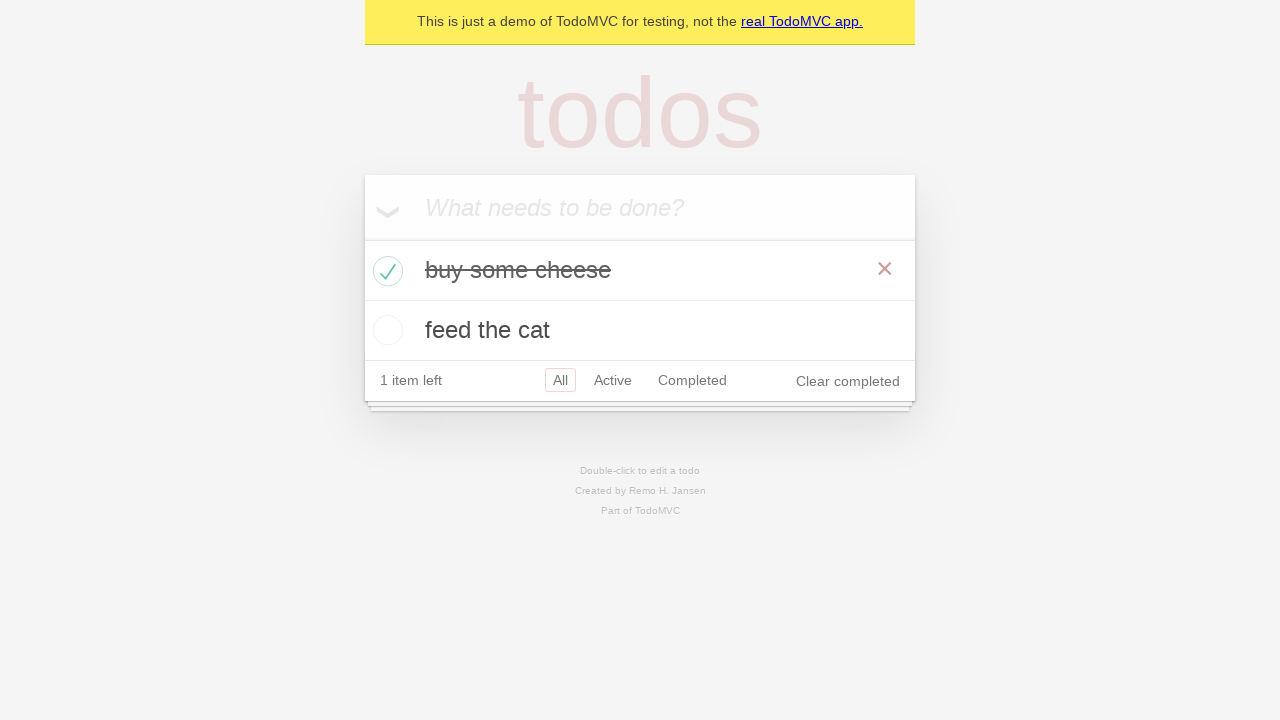

Reloaded page to test data persistence
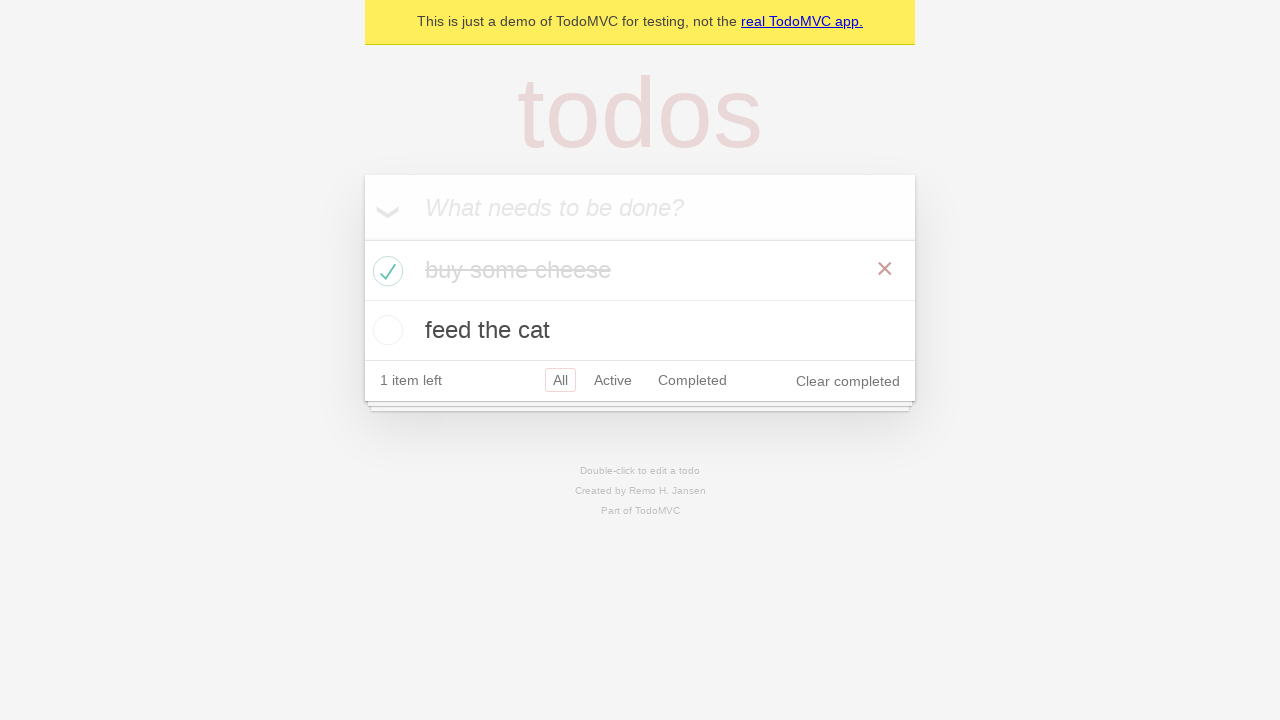

Verified todo items reappeared after page reload
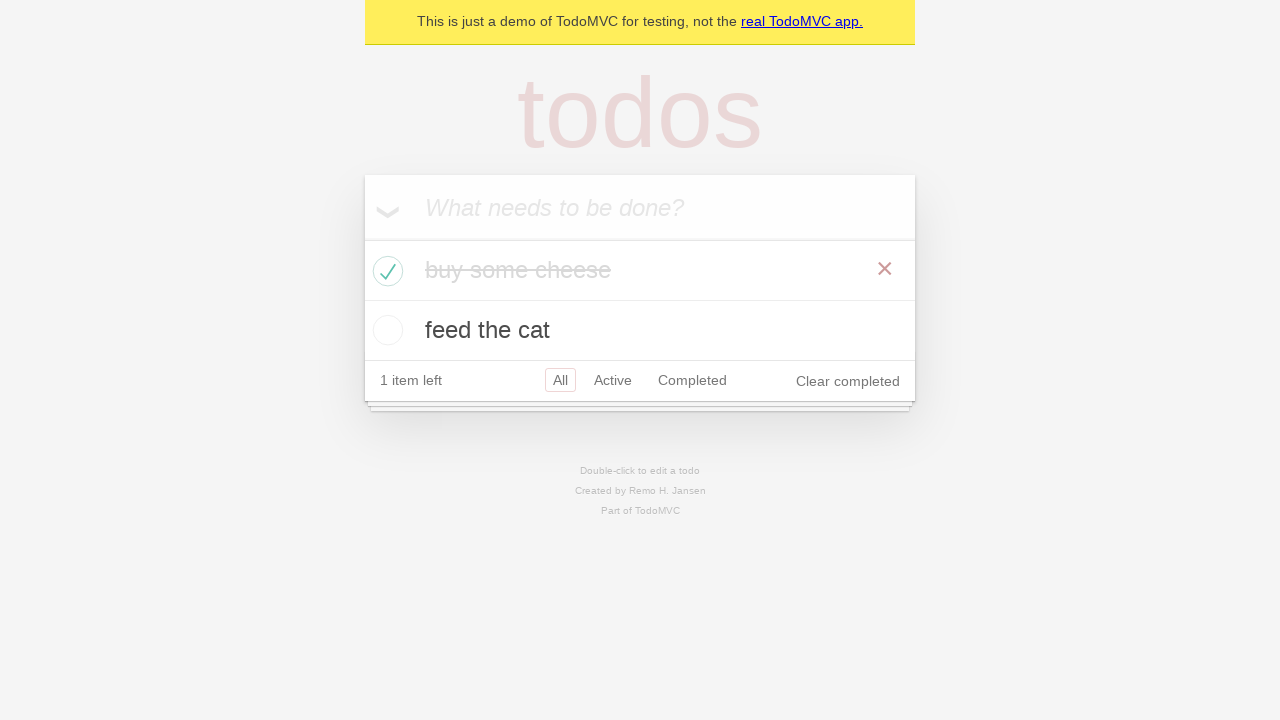

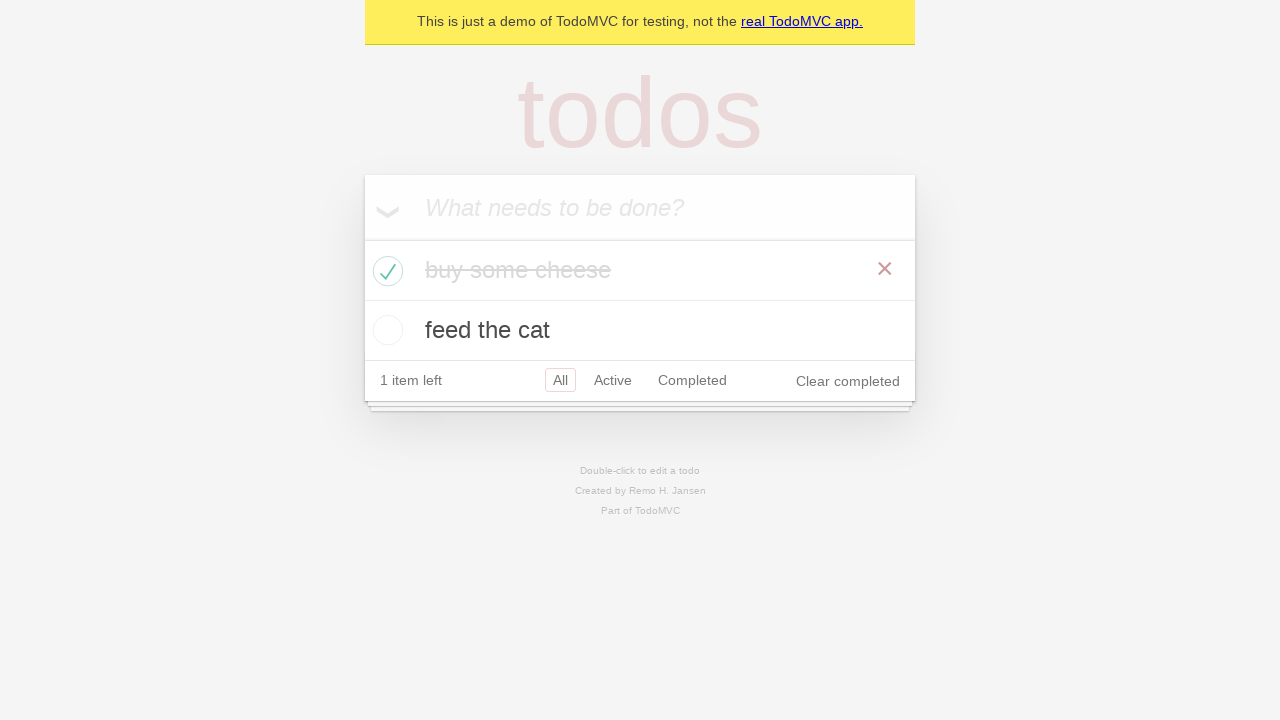